Tests the product listing and product details page by navigating to products, verifying the products list displays, clicking on a product to view details, and verifying product information including name, category, price, availability, condition, and brand.

Starting URL: https://automationexercise.com

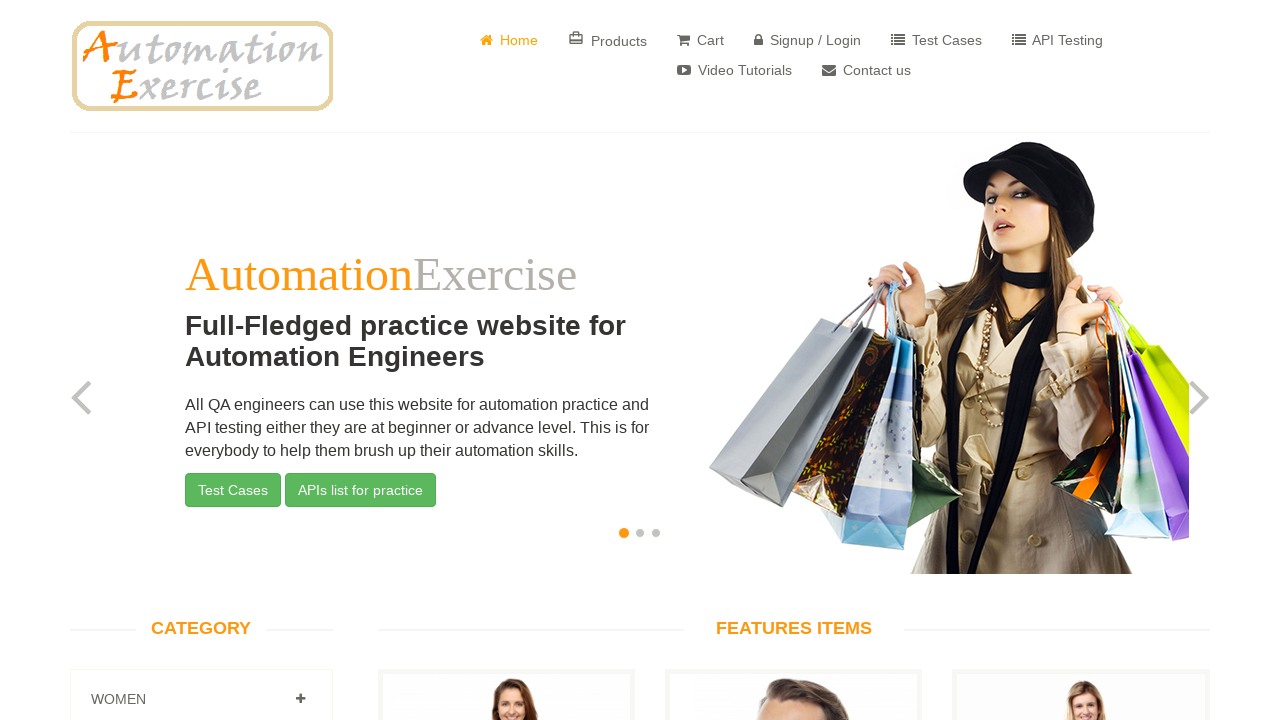

Waited for Products navigation button to load
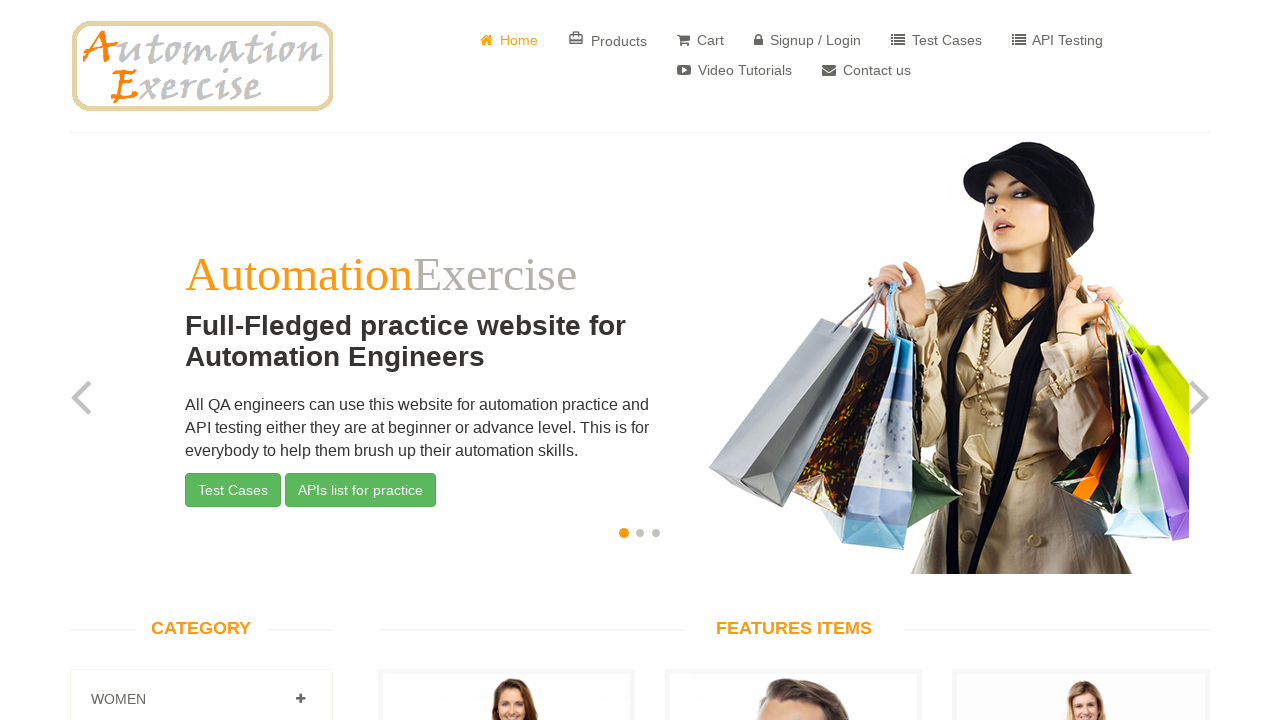

Clicked Products button in navigation at (608, 40) on a[href='/products']
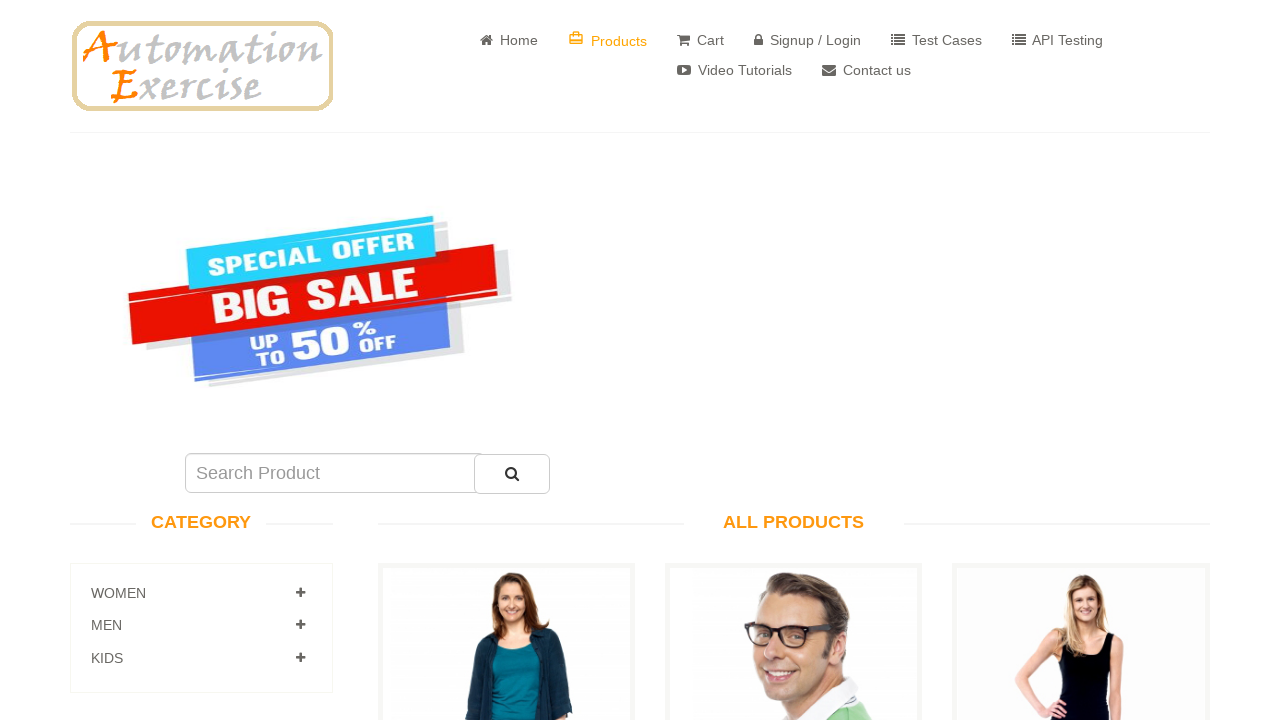

All Products page loaded with product listing displayed
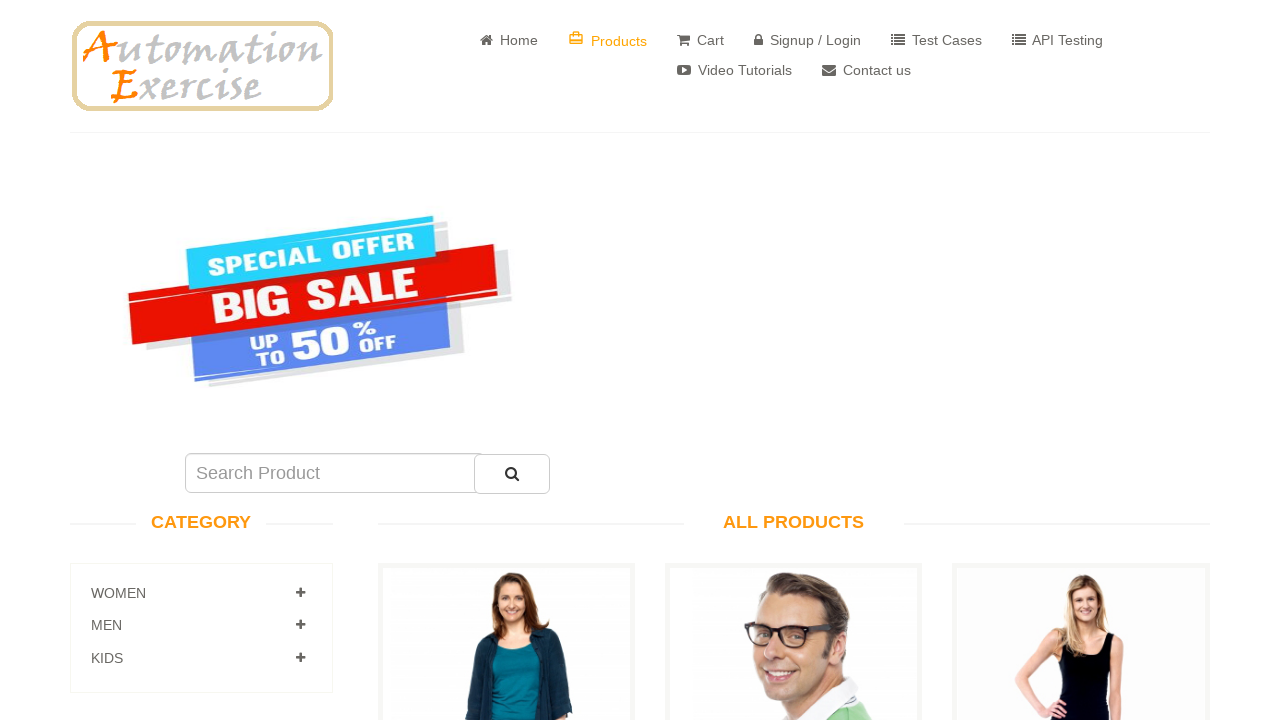

Waited for View Product button to load
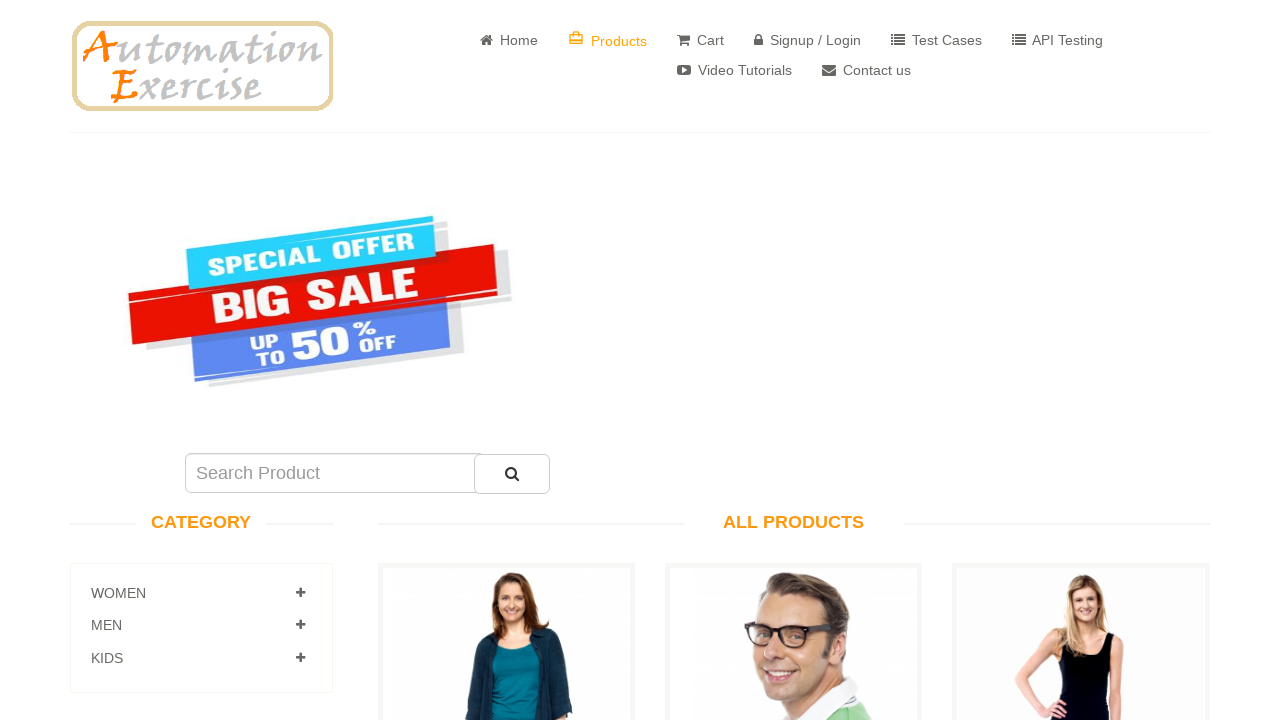

Clicked View Product button for first product at (506, 361) on a:has-text('View Product') >> nth=0
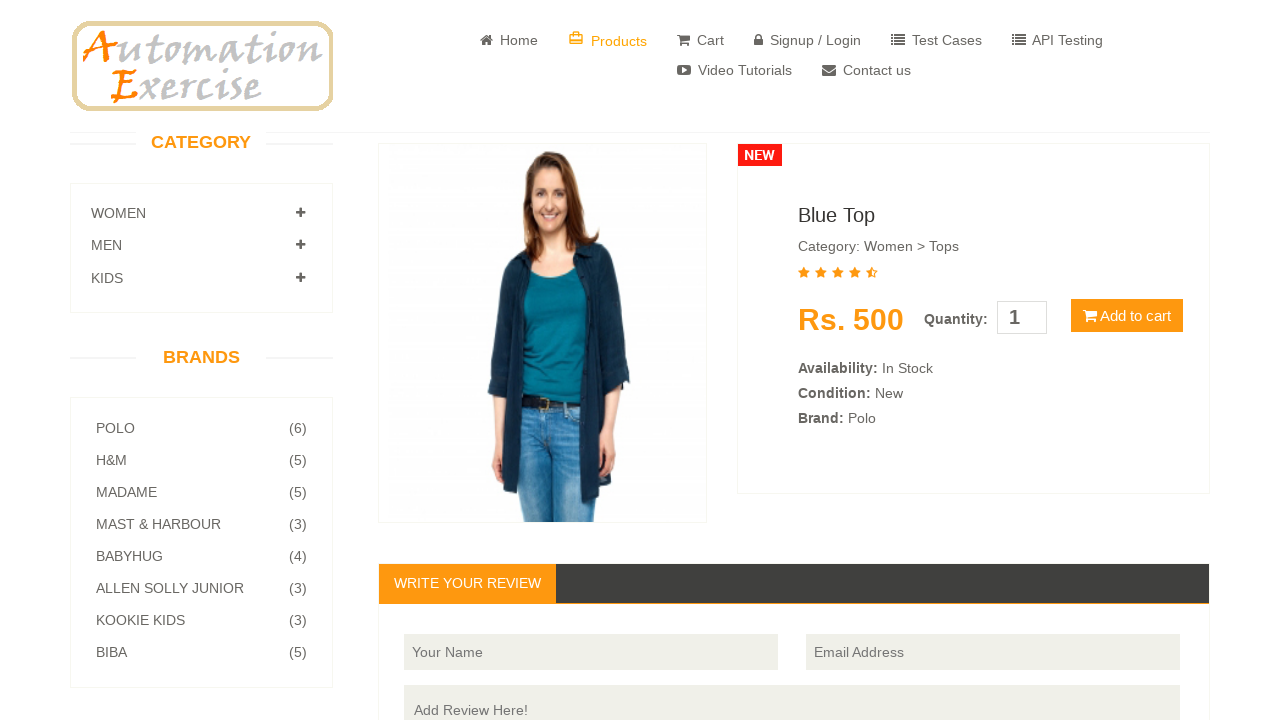

Product details page loaded with product information section visible
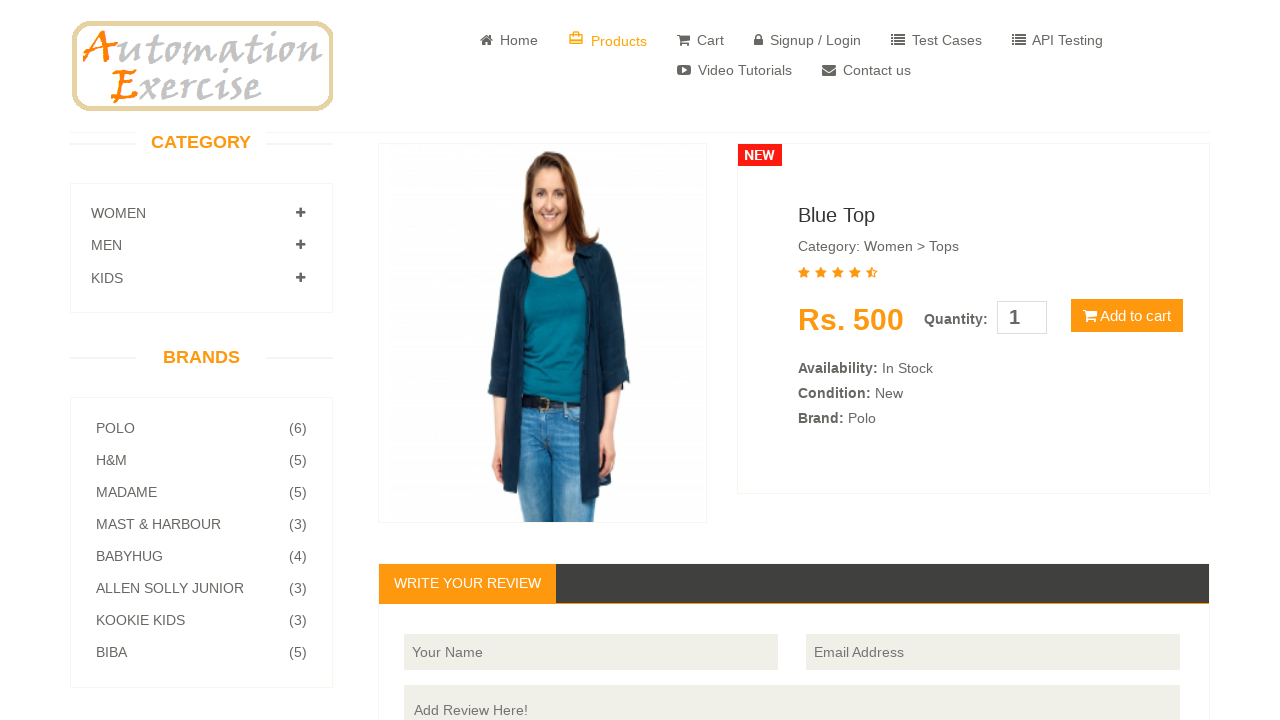

Verified product name 'Blue Top' is displayed
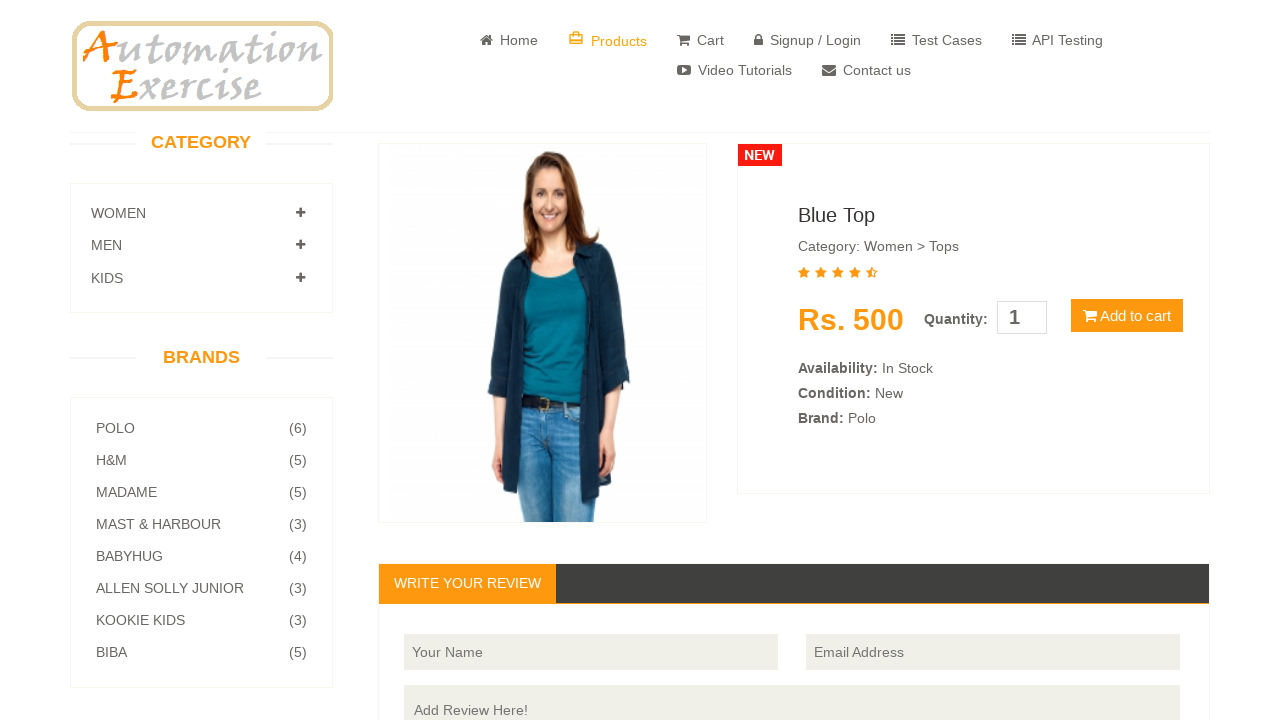

Verified product category information is displayed
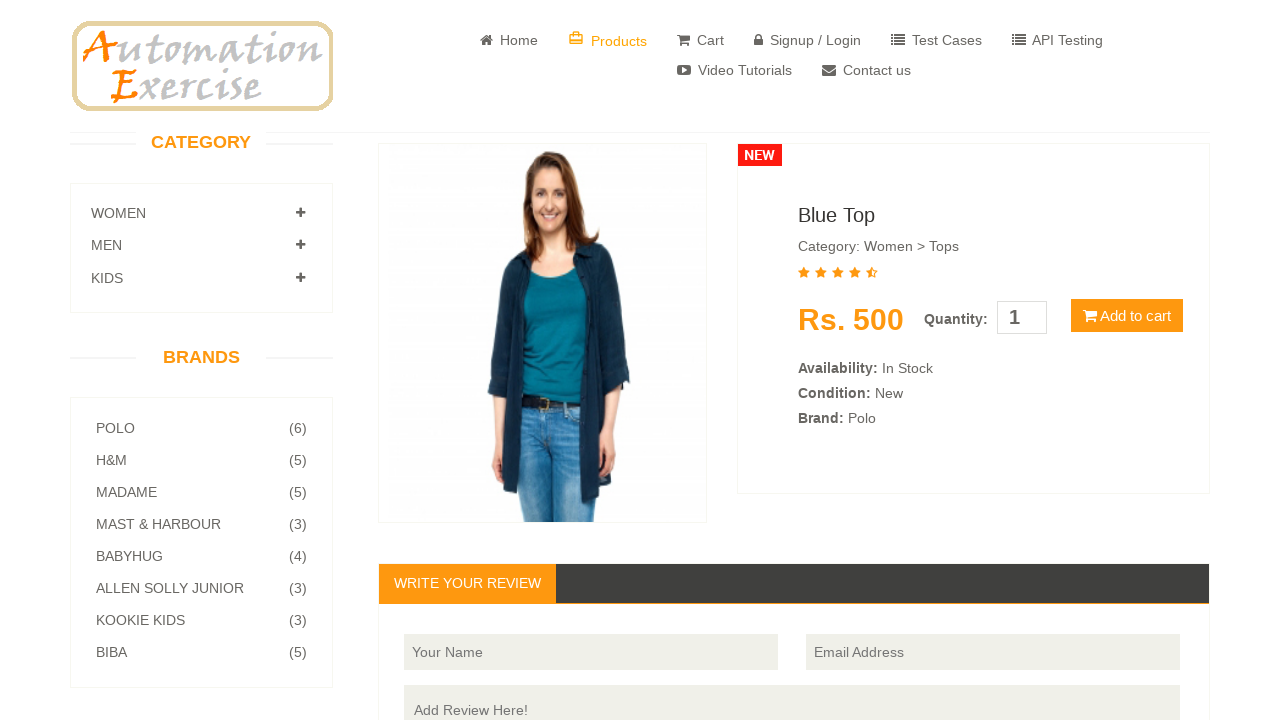

Verified product price in Rs. is displayed
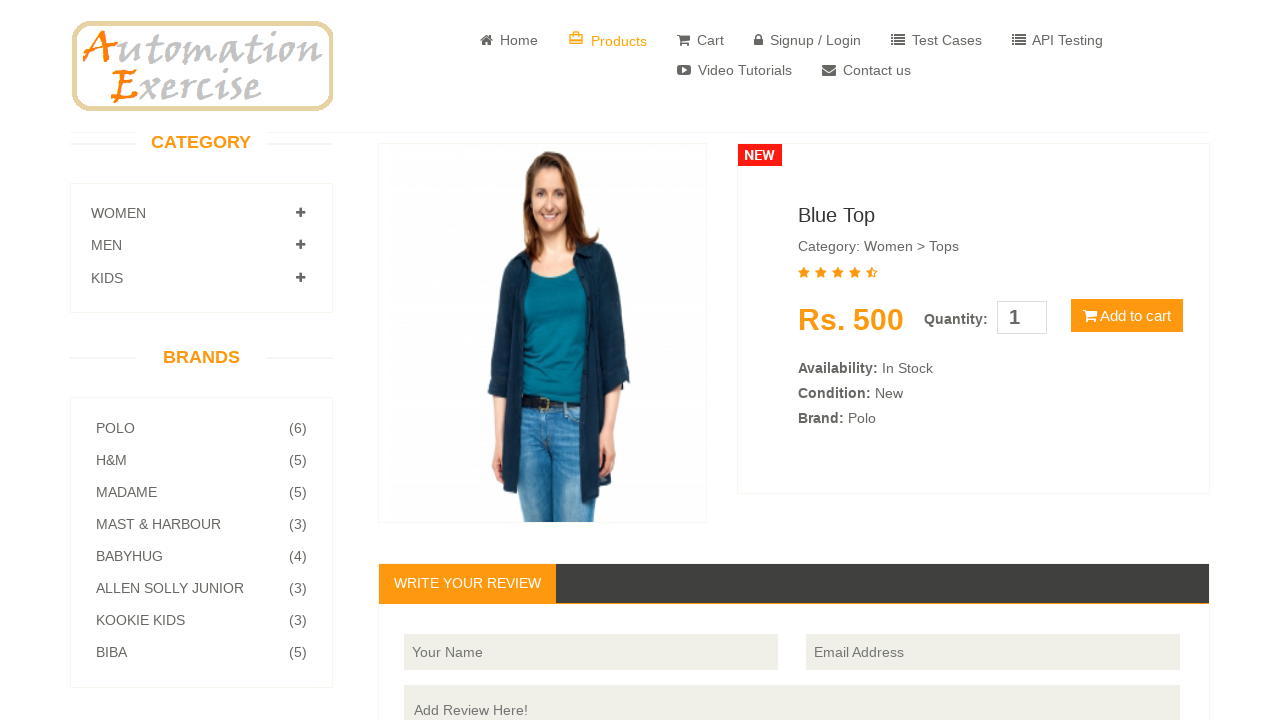

Verified product availability information is displayed
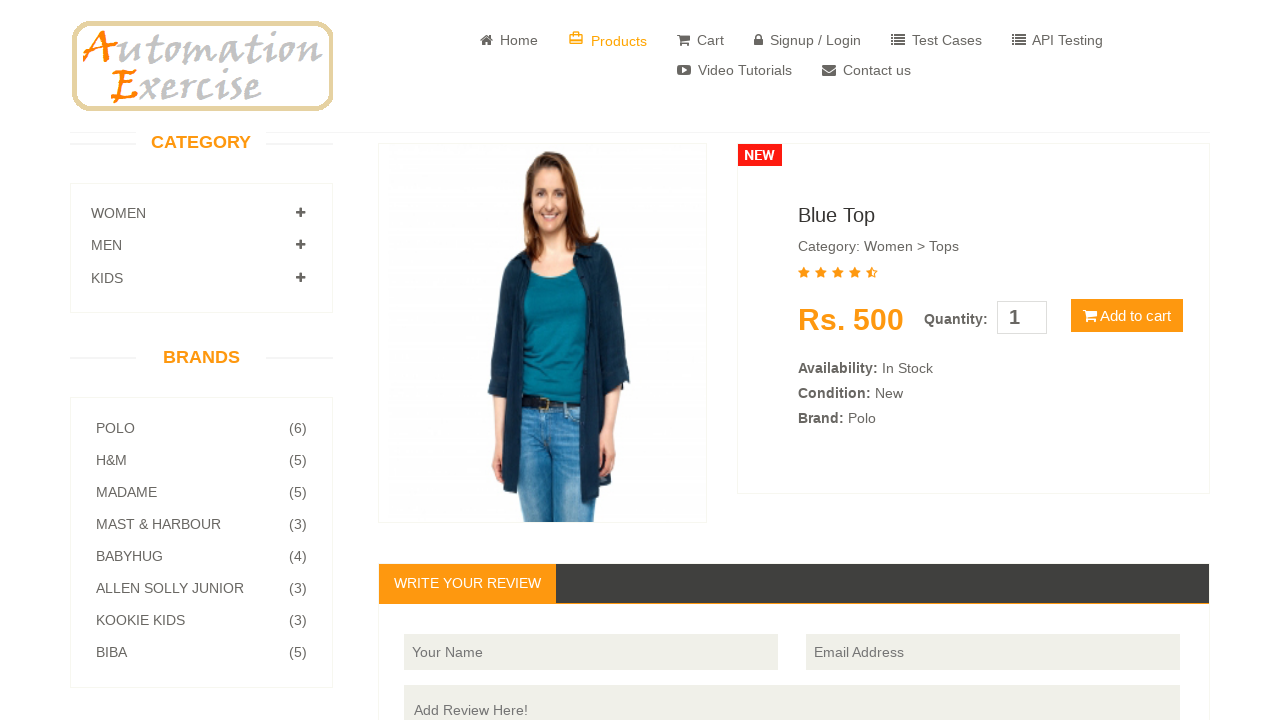

Verified product condition information is displayed
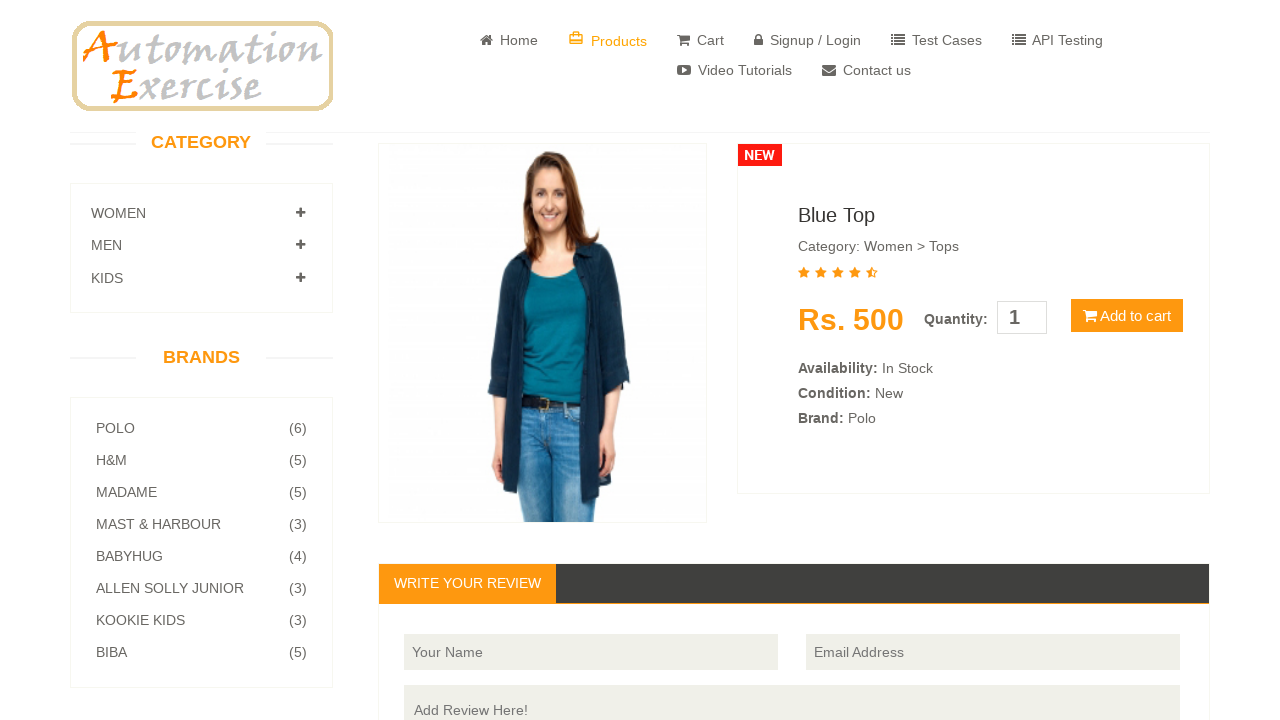

Verified product brand information is displayed
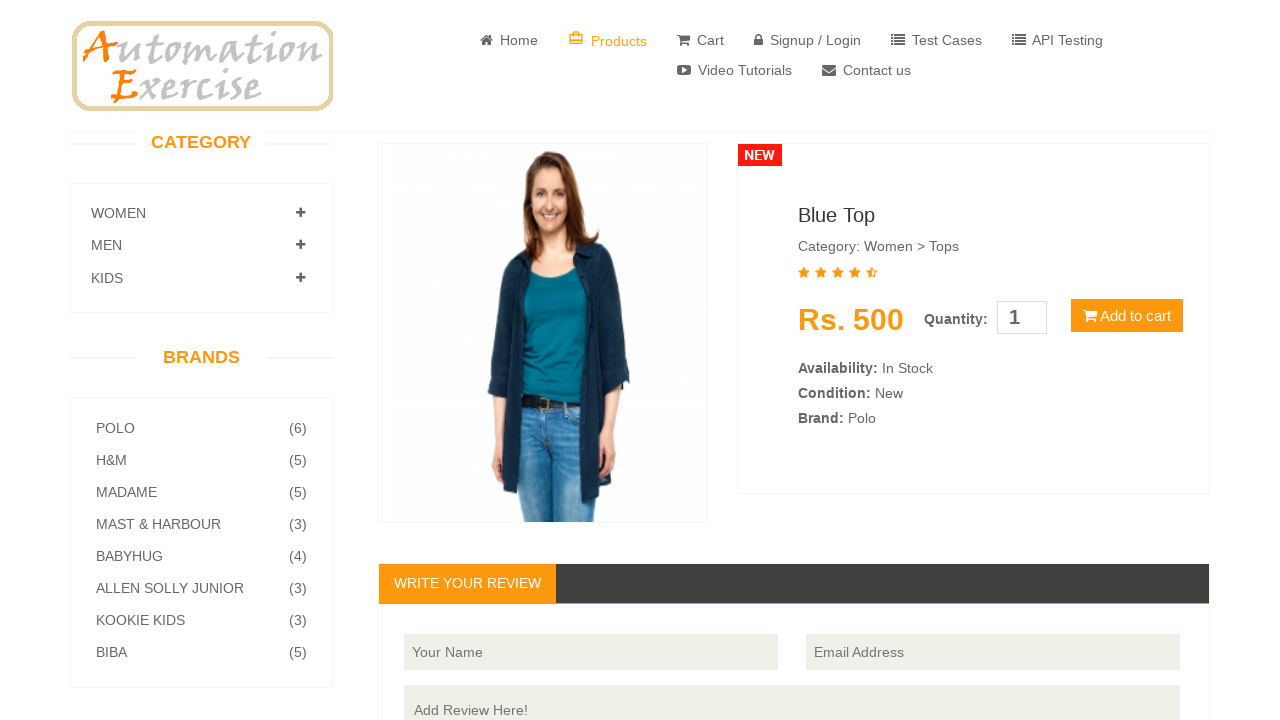

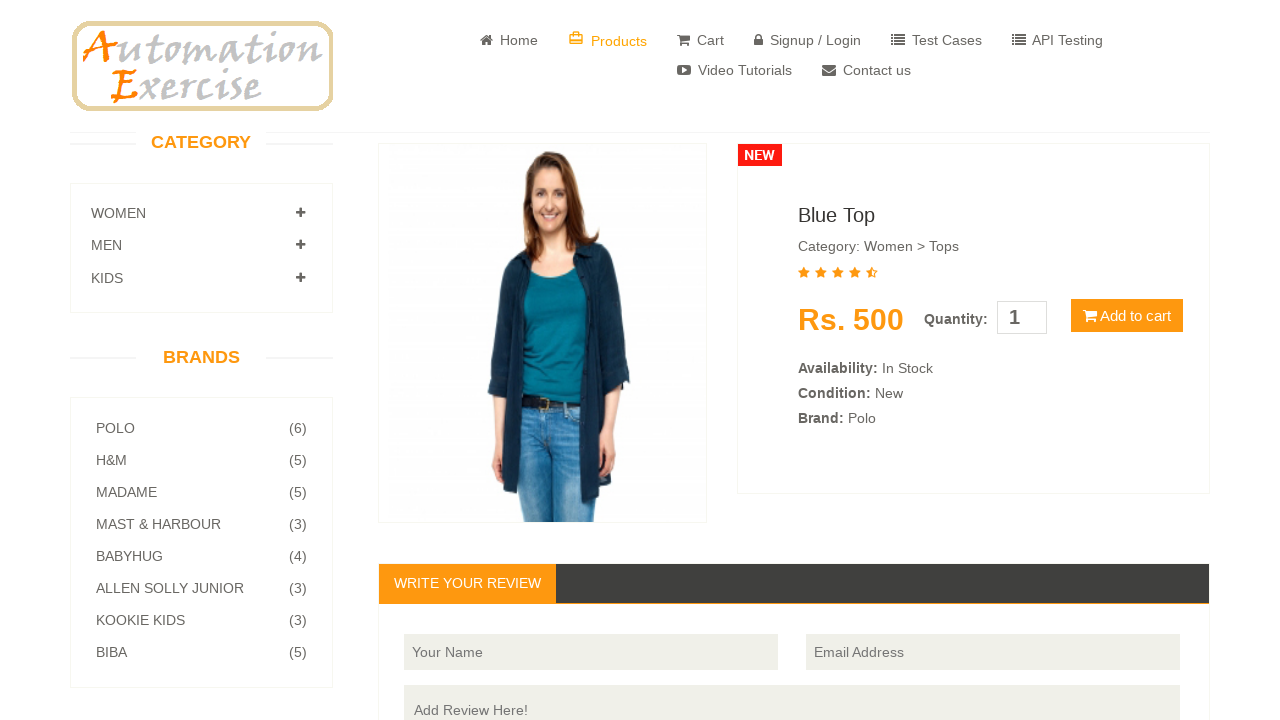